Tests iframe interaction by switching to a TinyMCE WYSIWYG editor iframe, clearing the default content, typing new text, then switching back to the main content and verifying the page heading.

Starting URL: https://the-internet.herokuapp.com/iframe

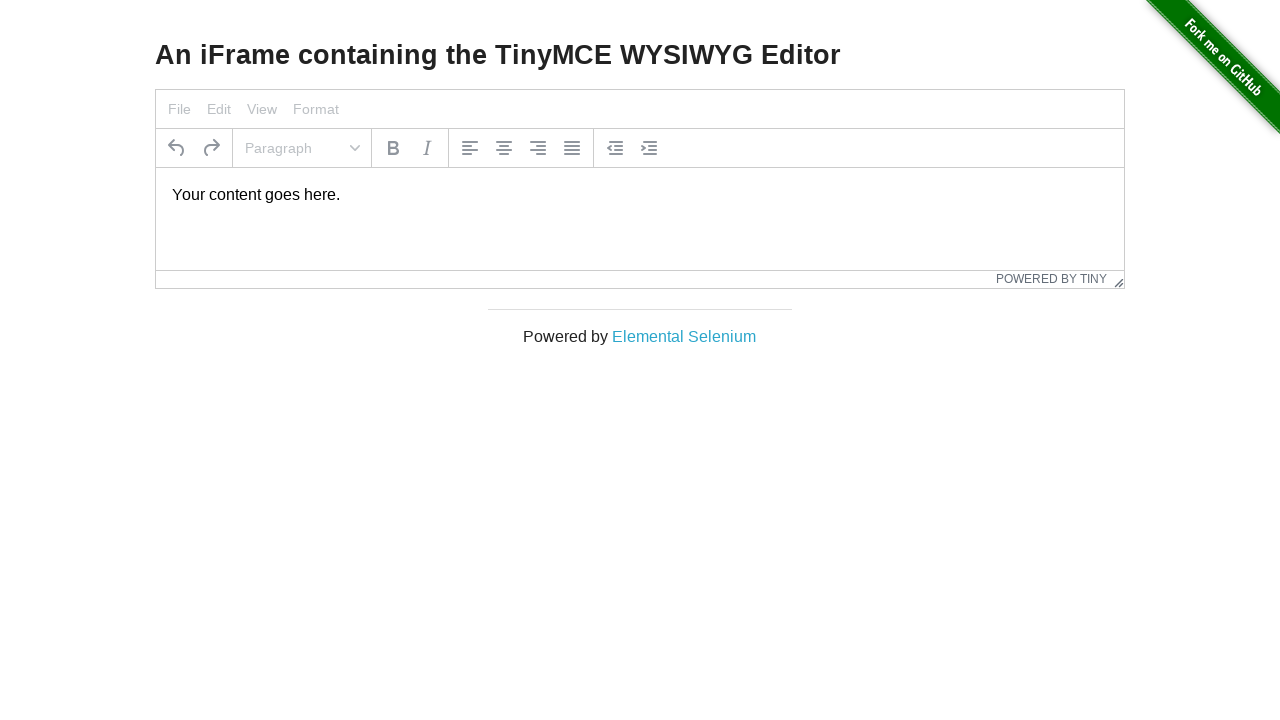

Located the first iframe on the page
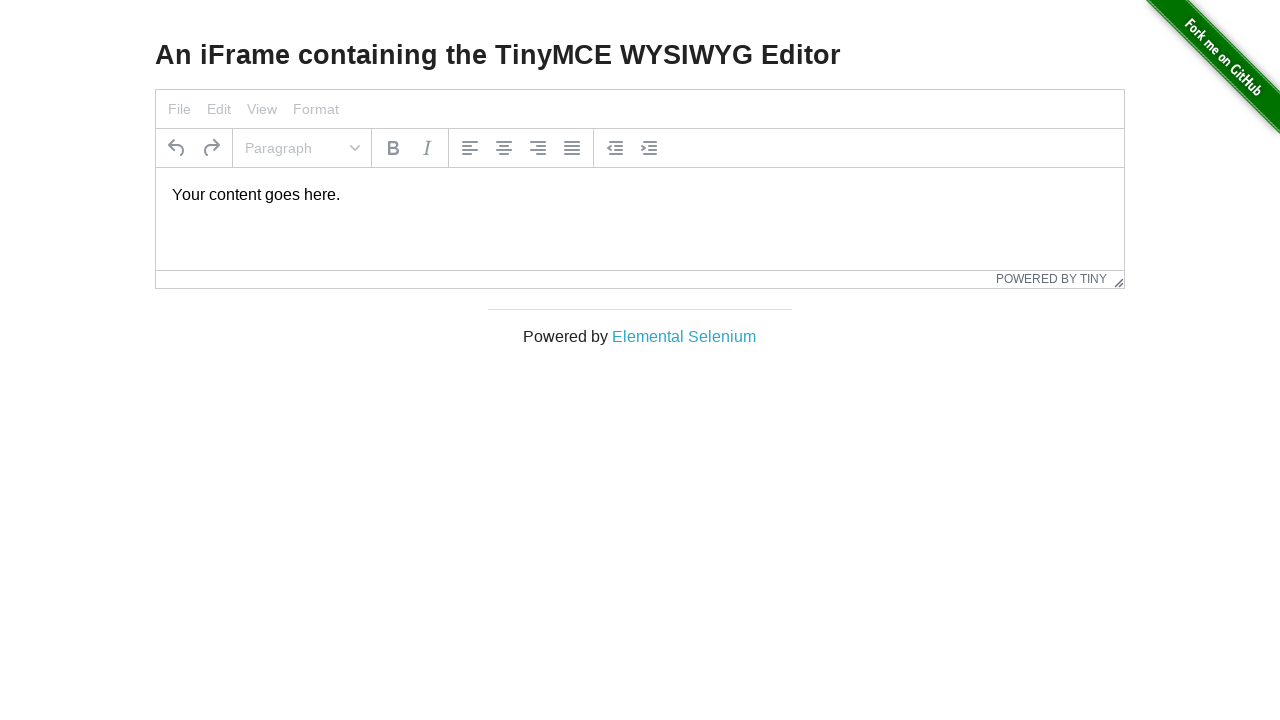

Located the editor body element with default content
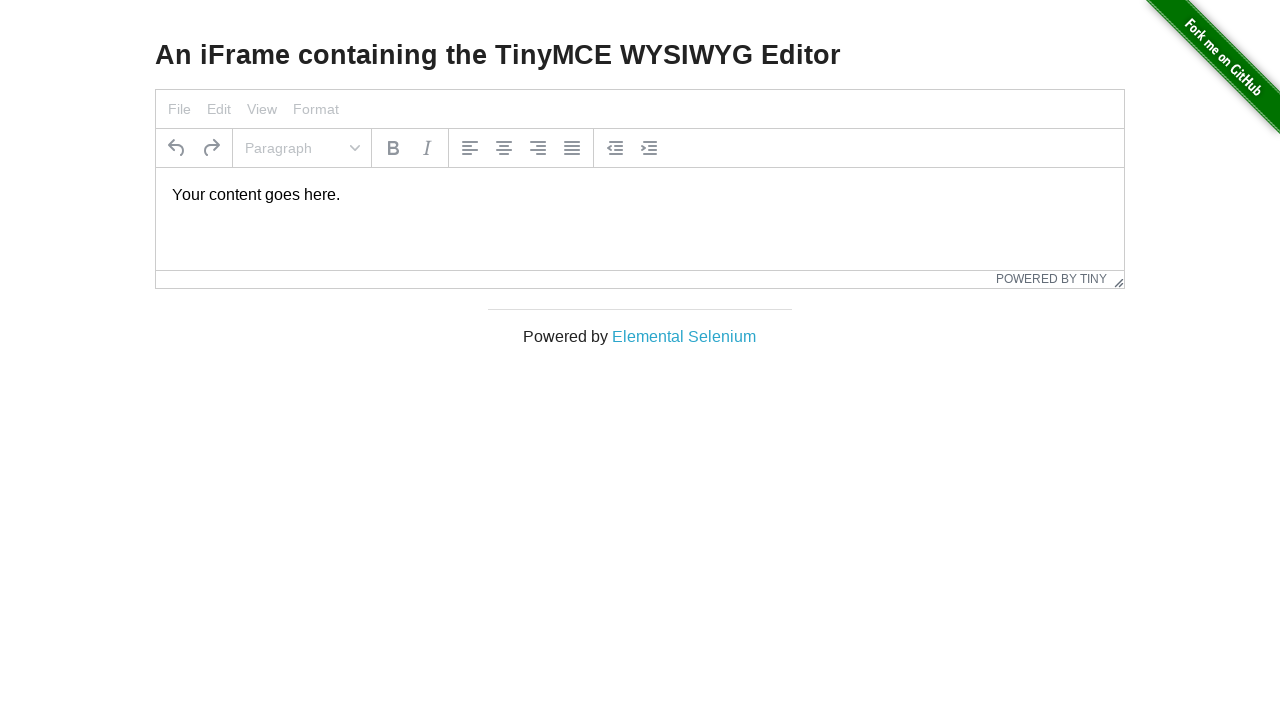

Clicked on the editor body to focus it at (640, 195) on iframe >> nth=0 >> internal:control=enter-frame >> xpath=//p[text()='Your conten
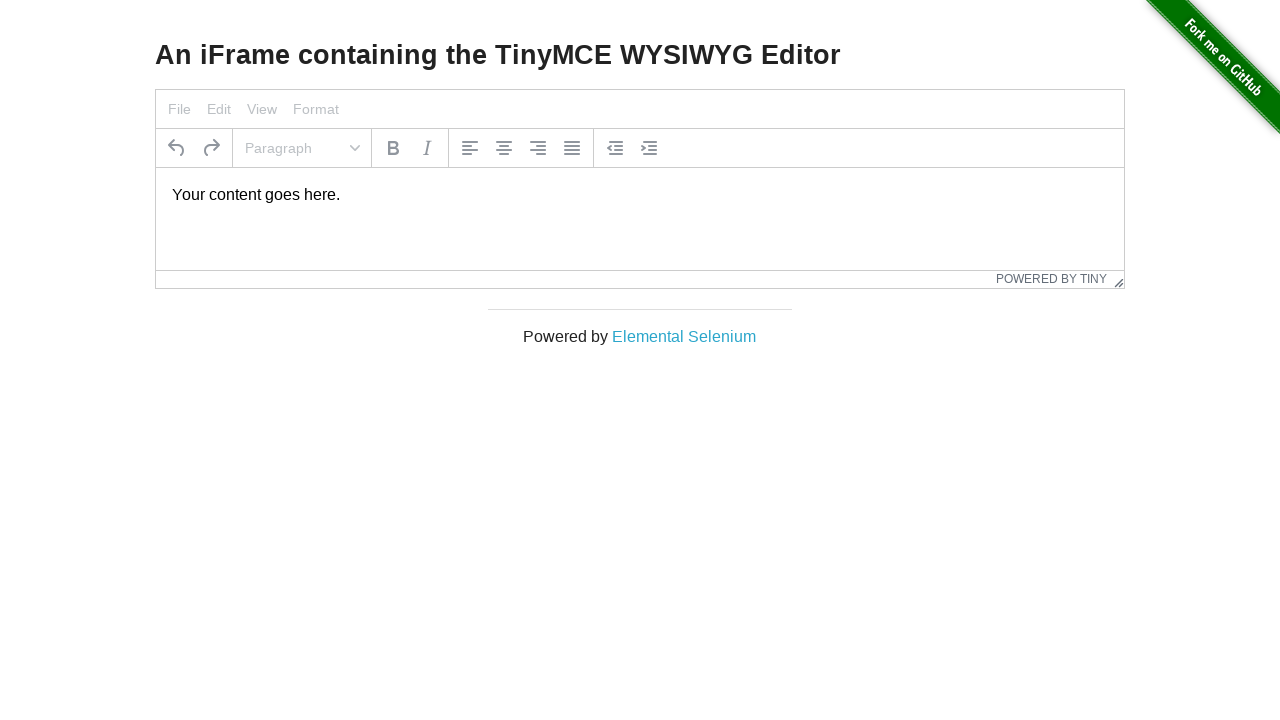

Selected all content in the editor with Ctrl+A
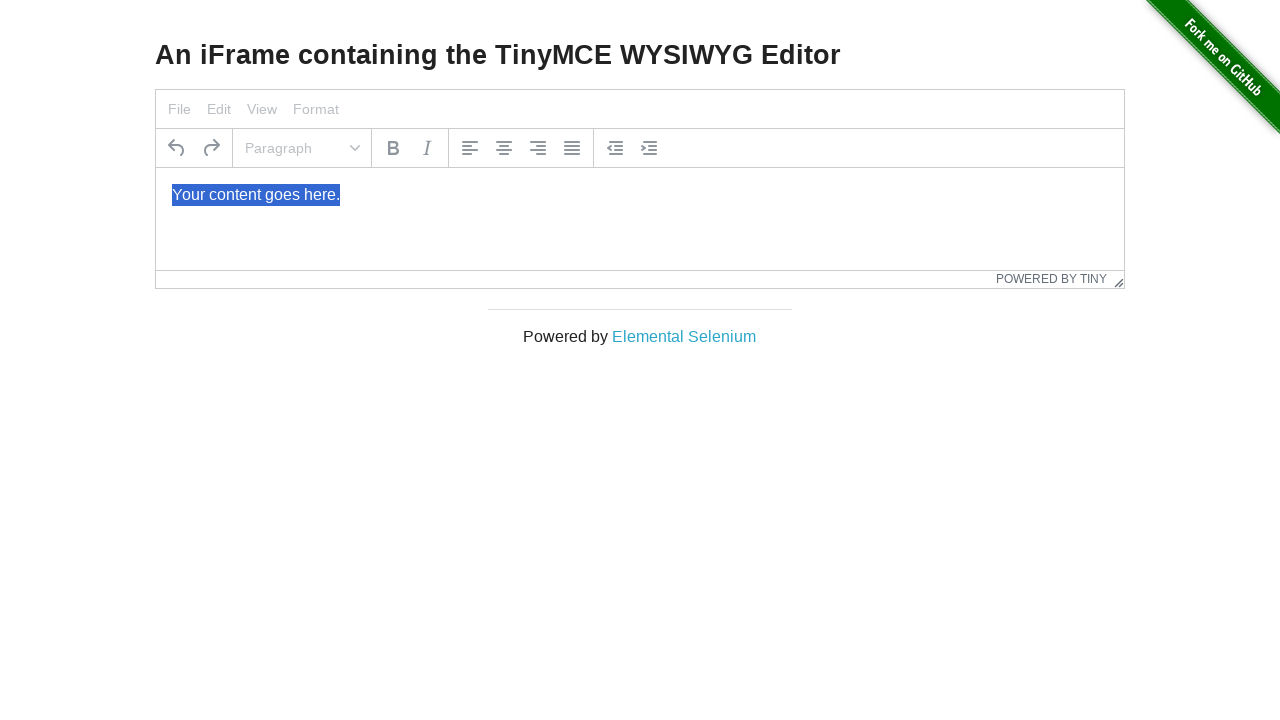

Typed 'Hello iFrame' to replace the default content
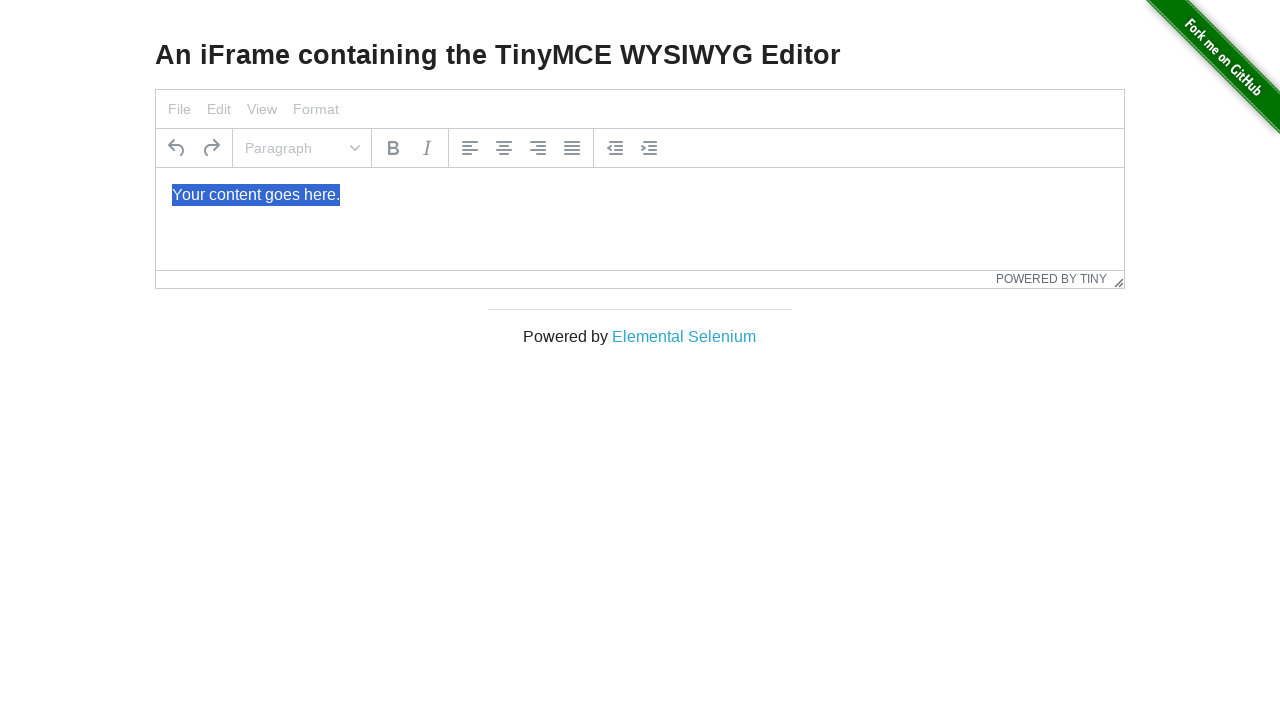

Located the main page heading element
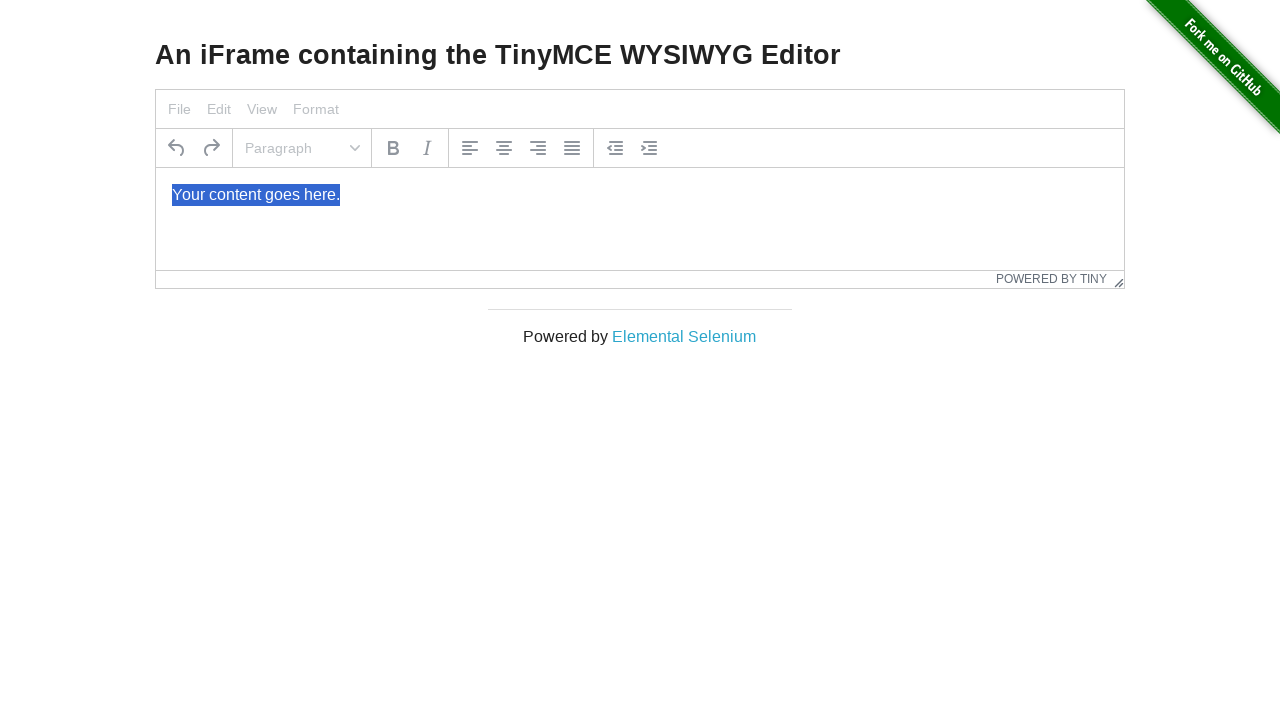

Verified the main page heading is visible
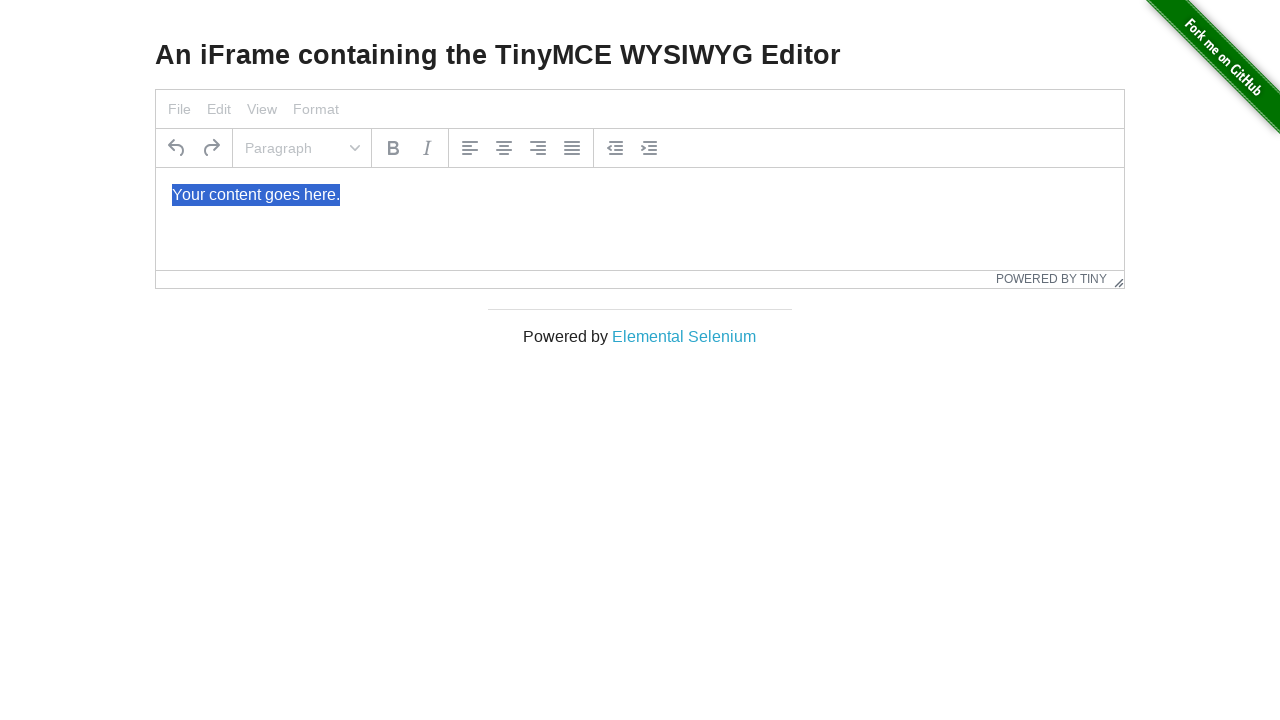

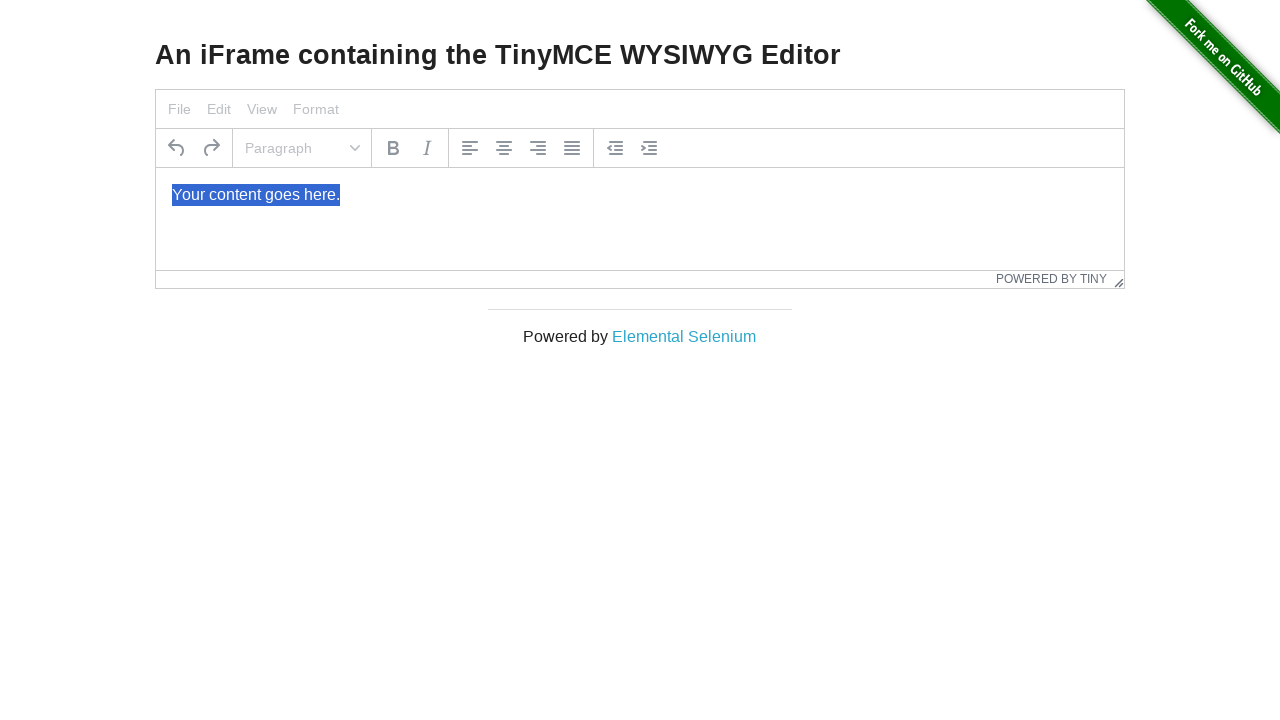